Tests dynamic table functionality by verifying the presence of SVG icons (edit and delete) and extracting price information for Samsung Galaxy products

Starting URL: https://demoapps.qspiders.com/ui/table/dynamicTable?Scenario=1&scenario=1

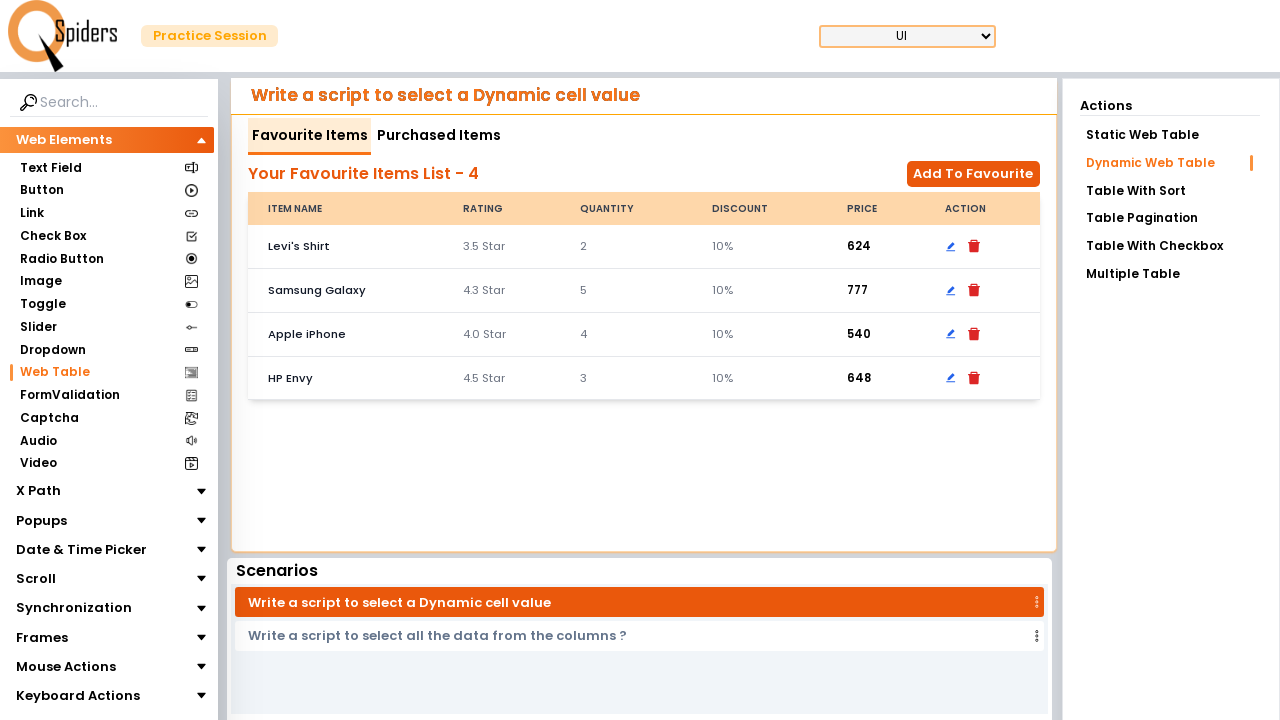

Waited for Samsung Galaxy table header to be visible
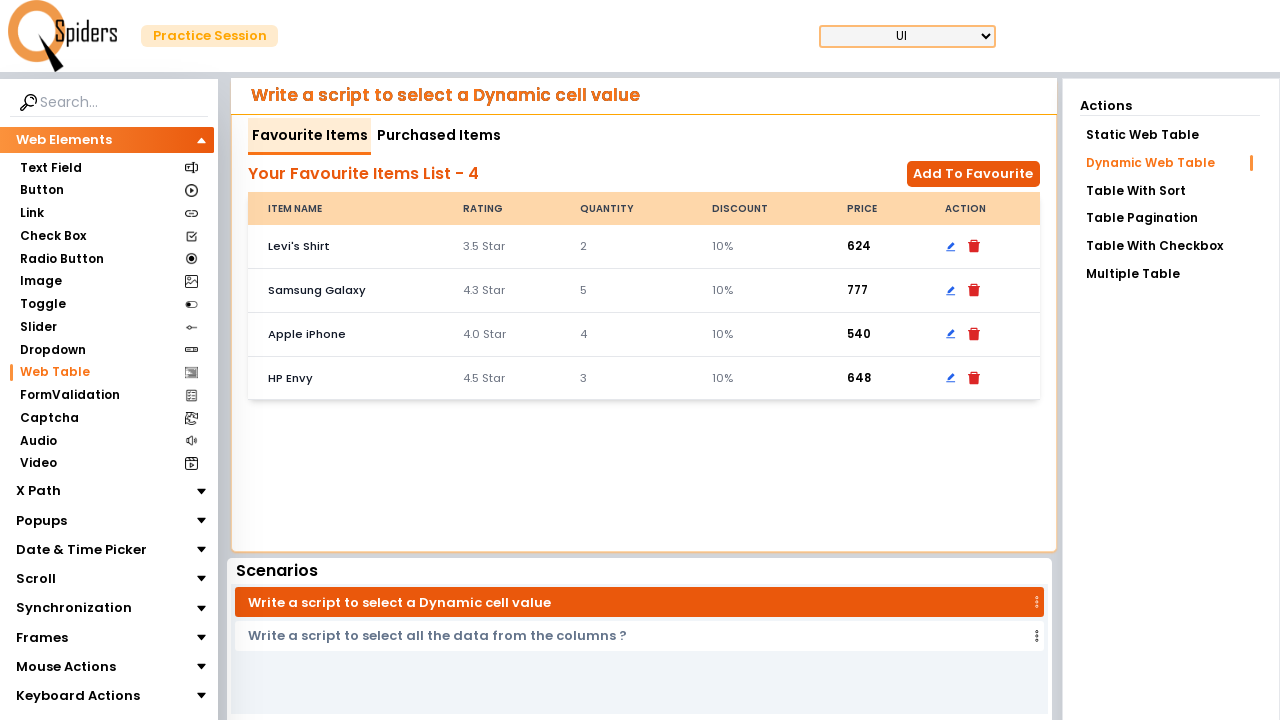

Retrieved Samsung Galaxy S25 price: 777$
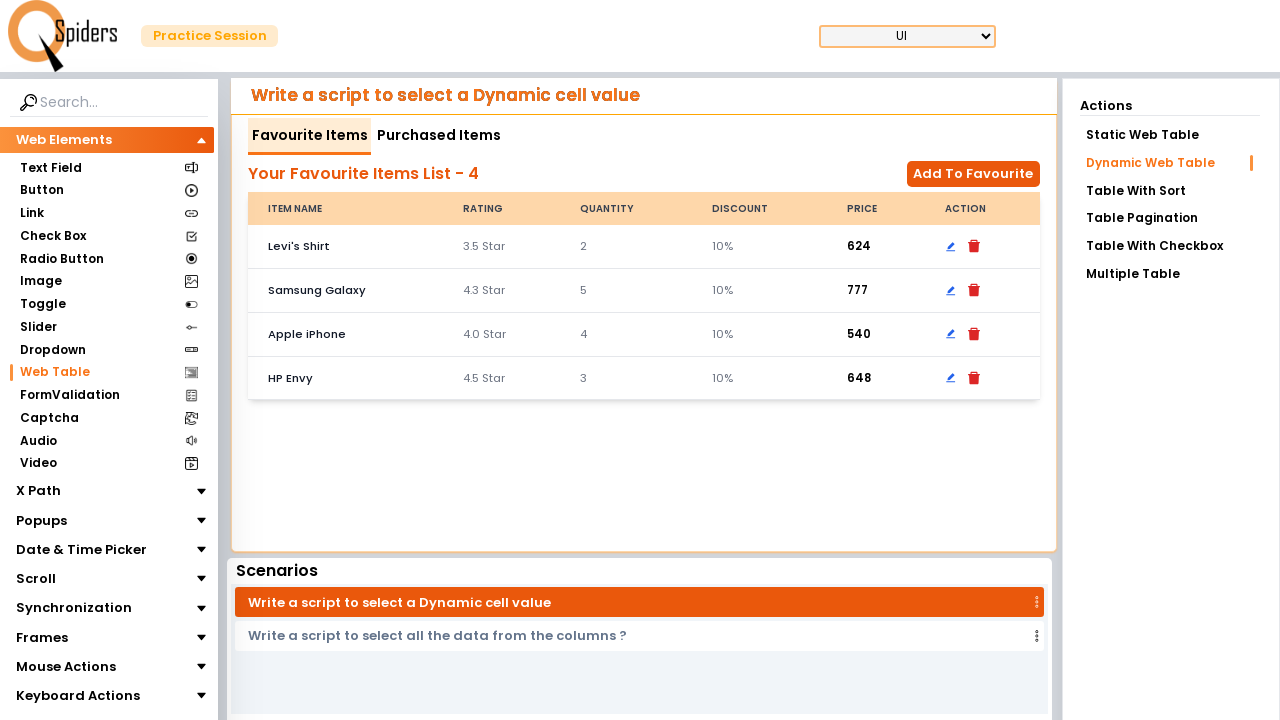

Delete icon (SVG) is present in the table row
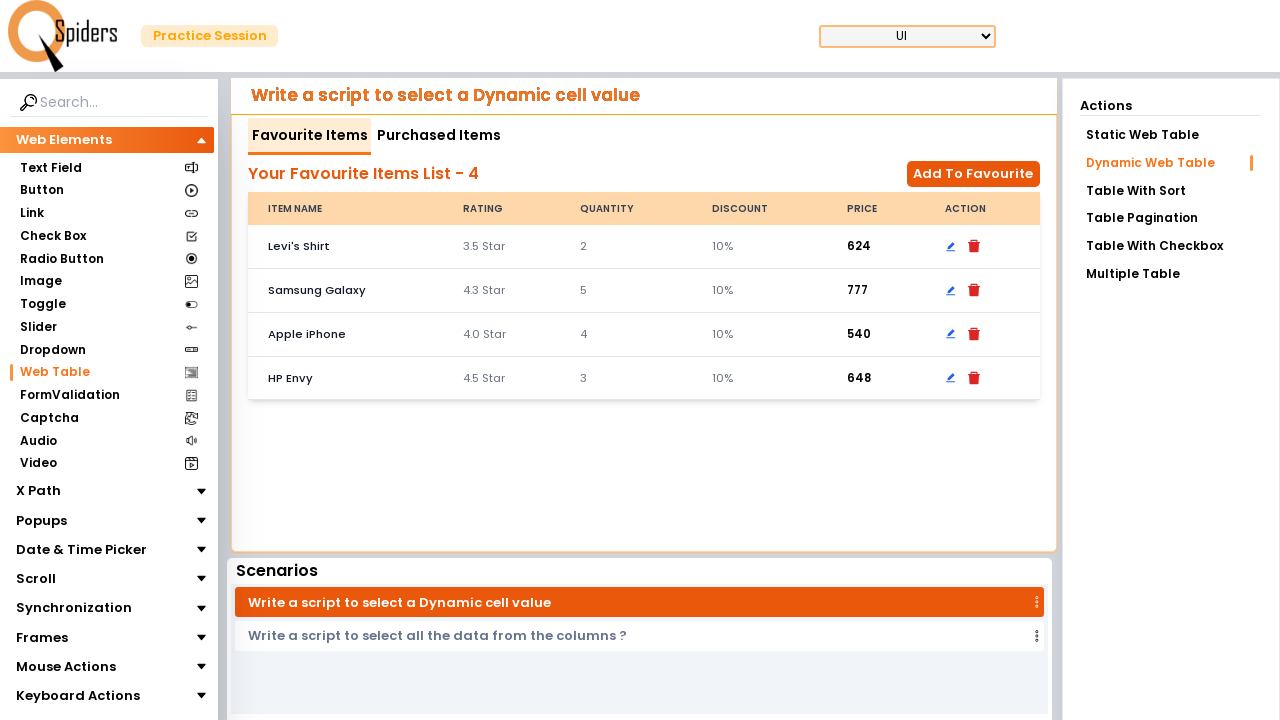

Edit icon (SVG) is present in the table row
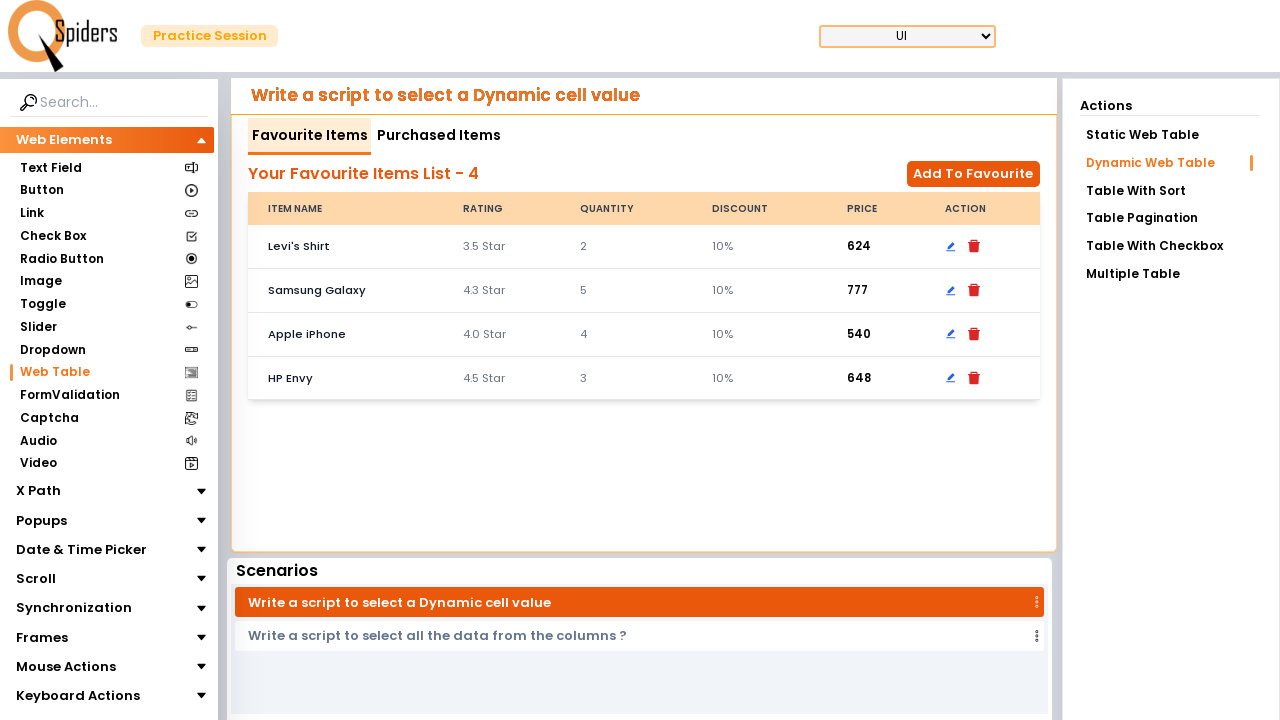

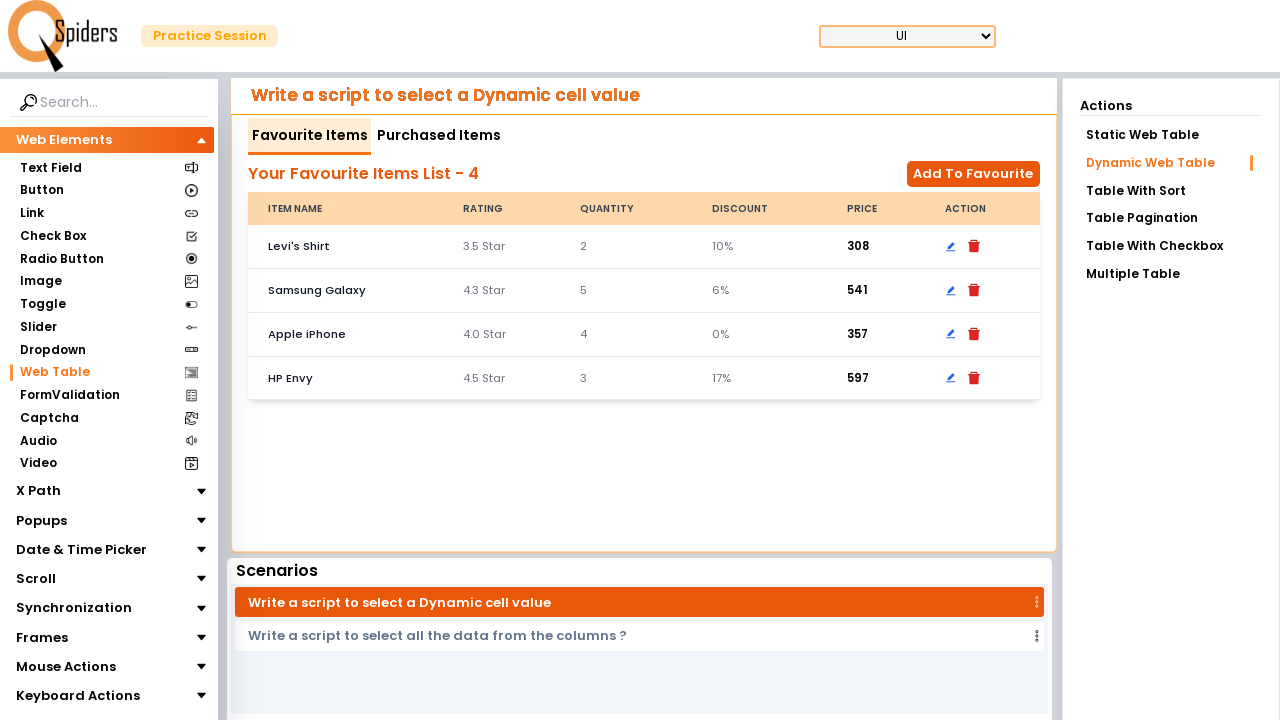